Tests radio button functionality by checking which browser option is selected by default and selecting an age group radio button if not already selected

Starting URL: https://www.leafground.com/radio.xhtml

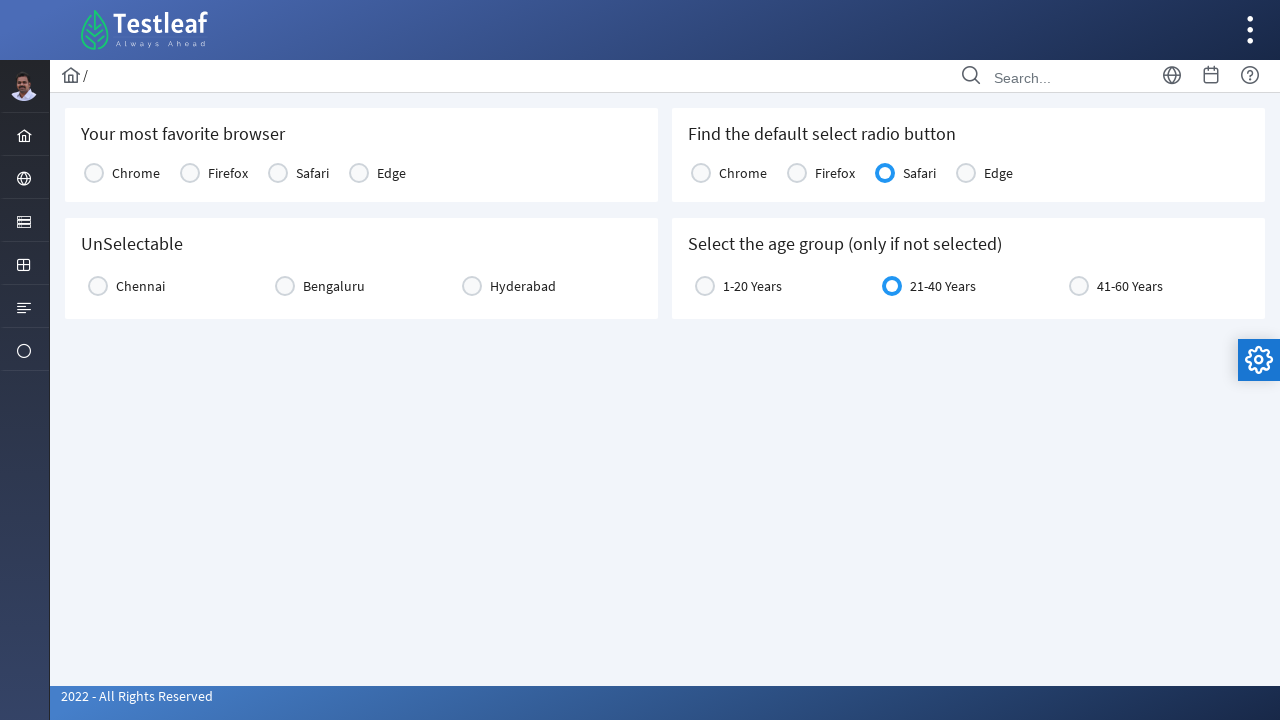

Checked if Chrome browser radio button is selected by default
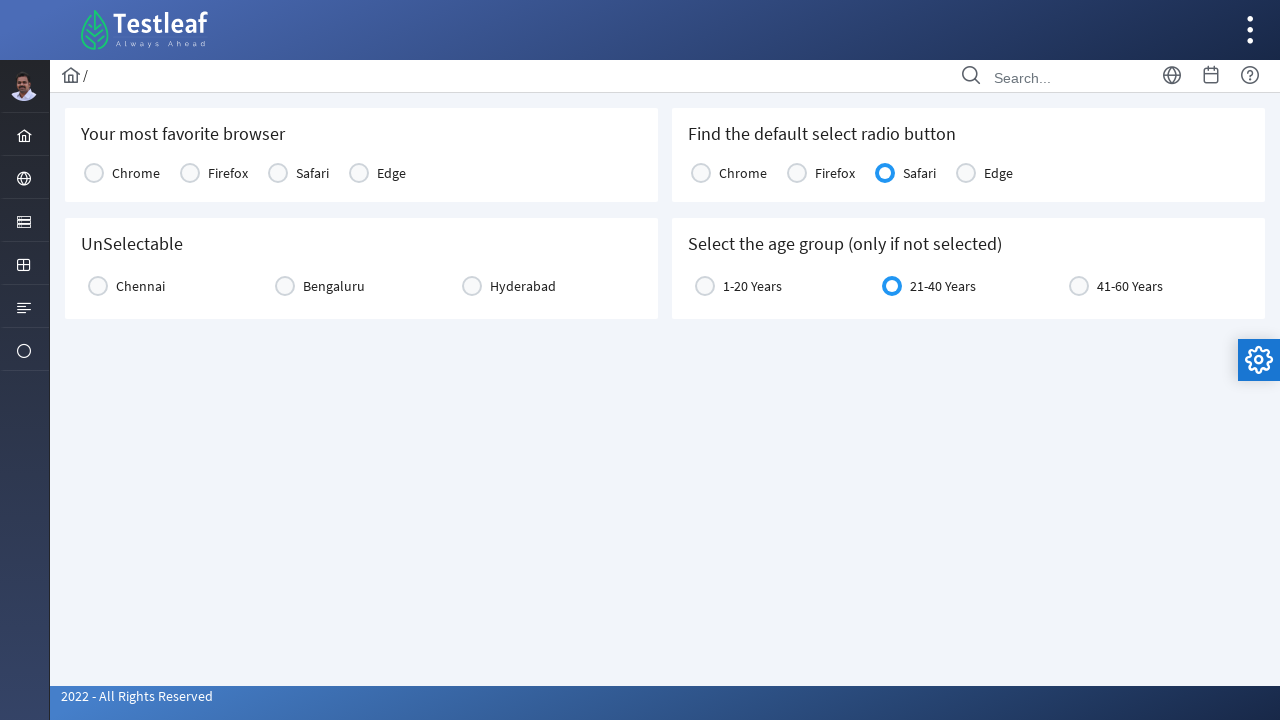

Checked if Firefox browser radio button is selected by default
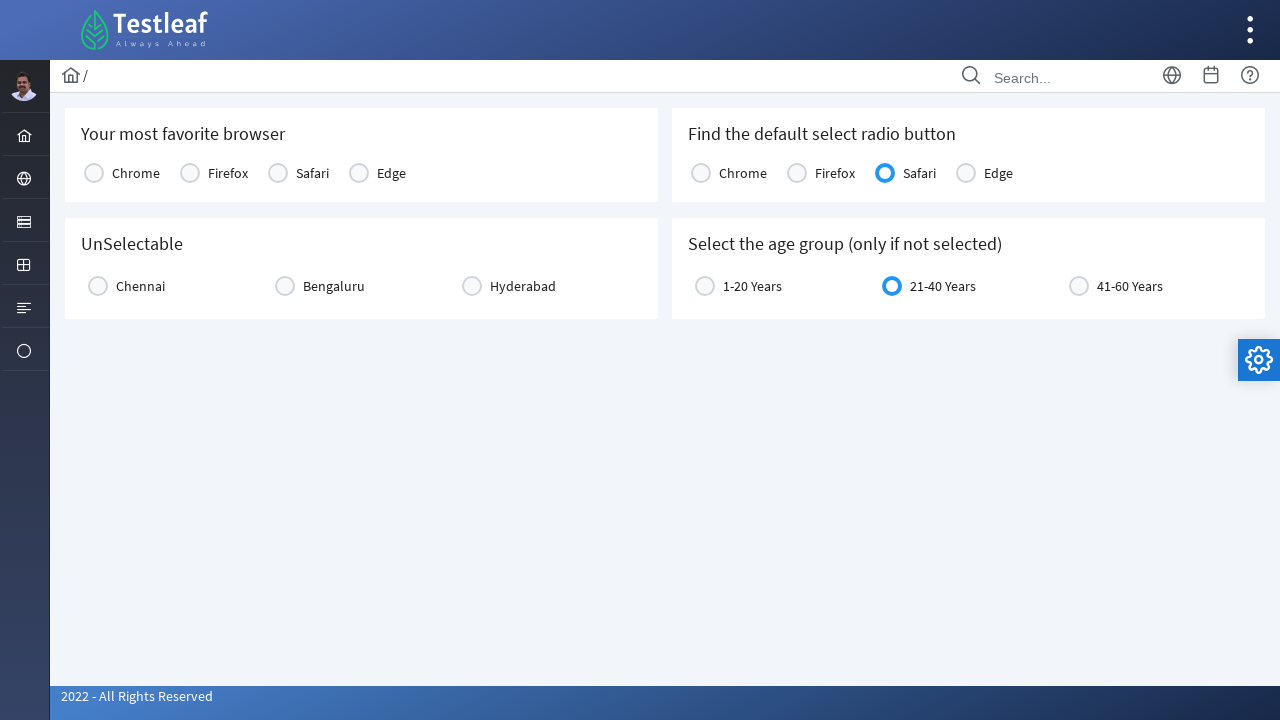

Checked if Safari browser radio button is selected by default
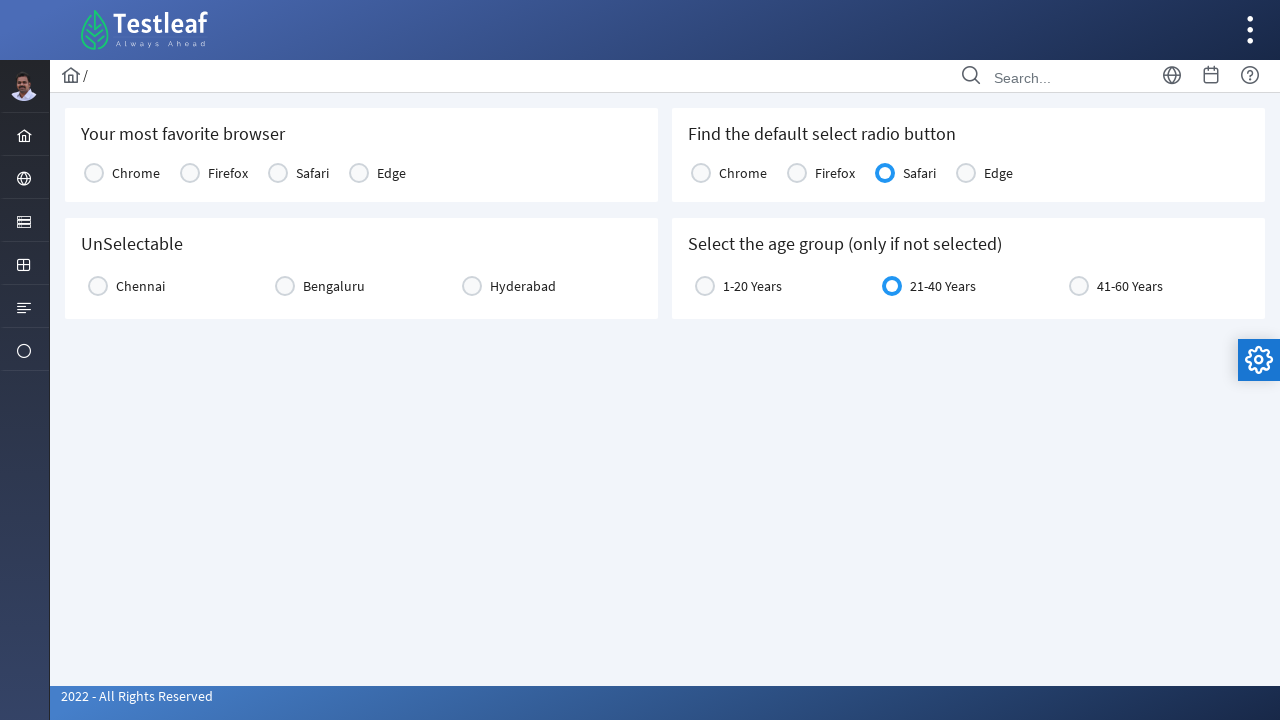

Checked if Edge browser radio button is selected by default
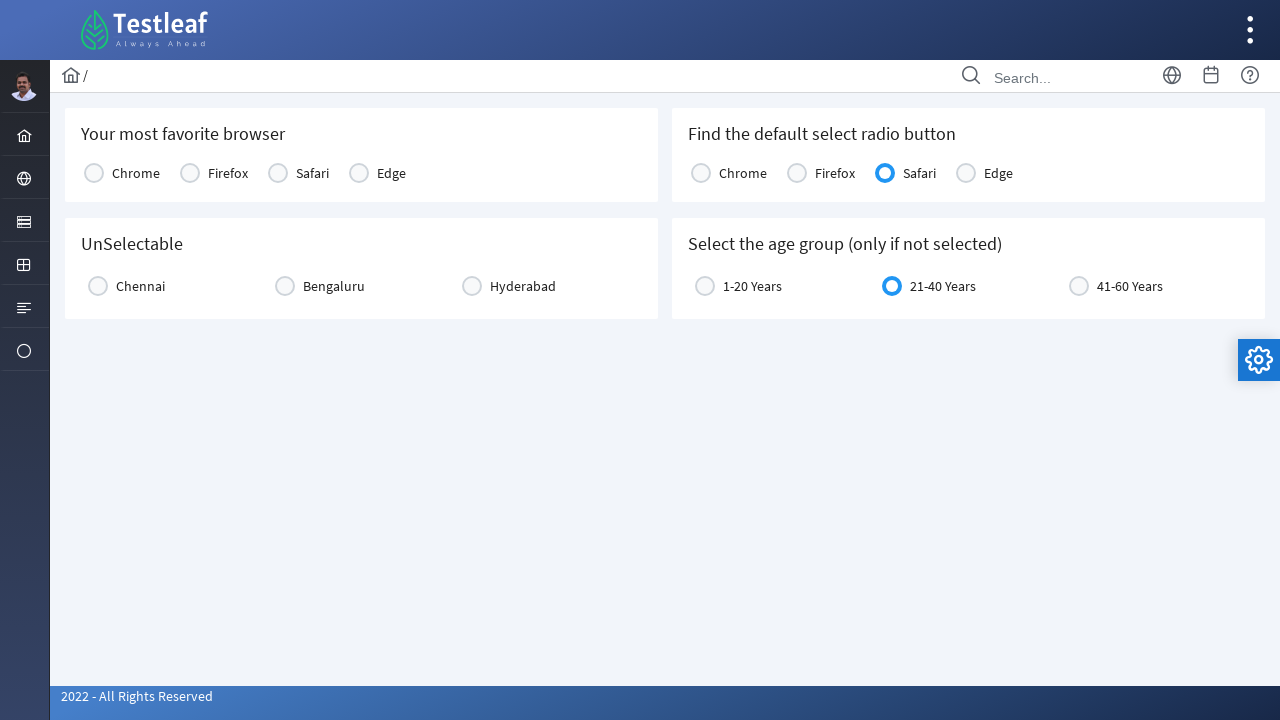

Retrieved Safari browser label text: Safari
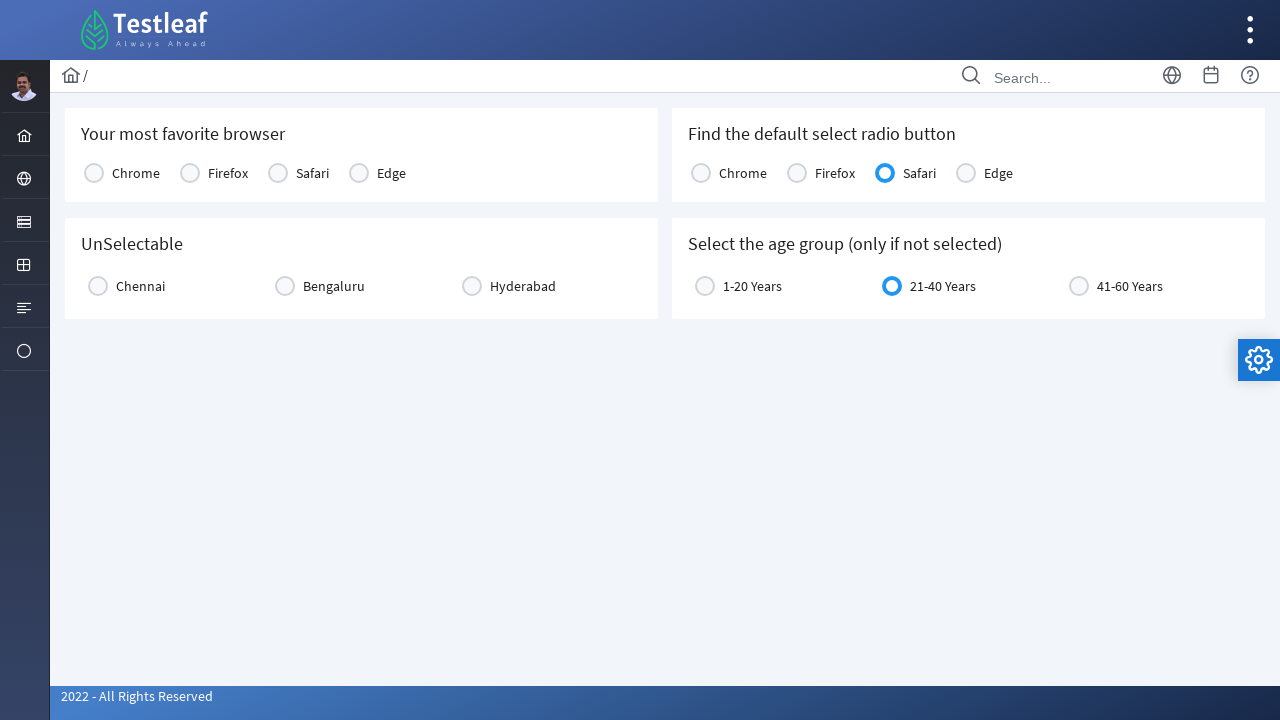

Checked if first age group radio button is selected
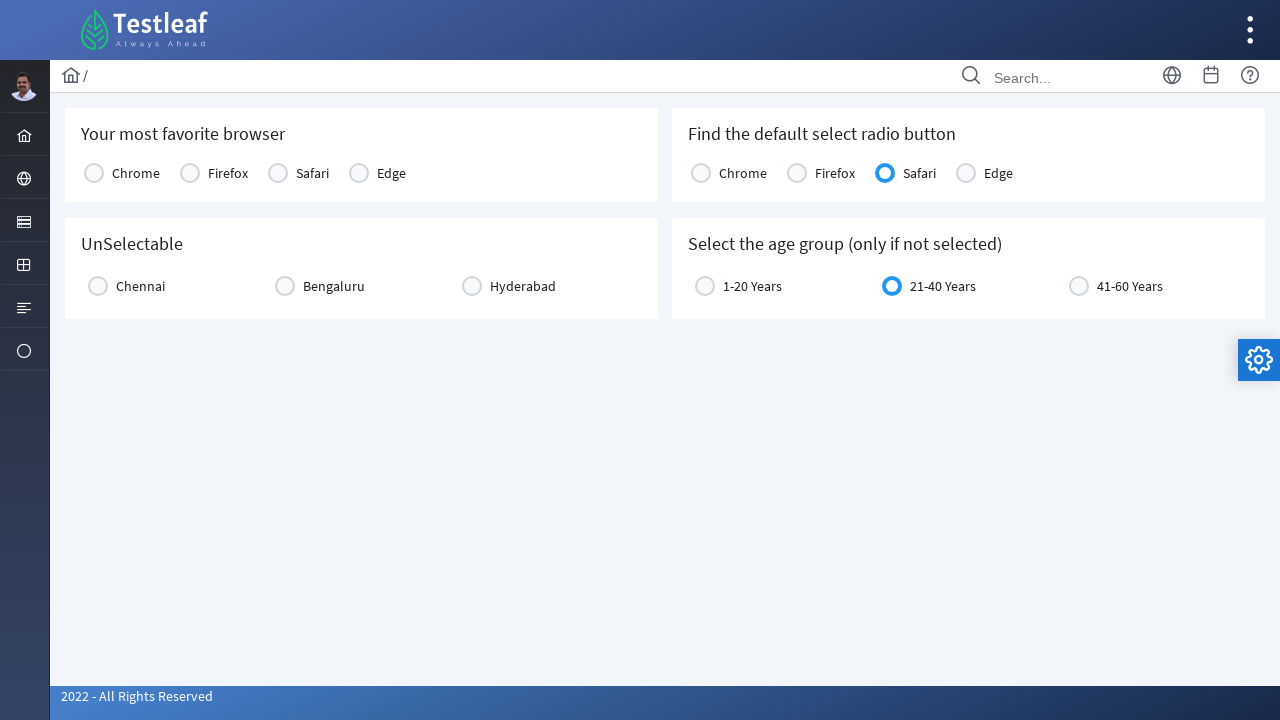

Clicked on first age group radio button label to select it at (752, 286) on label[for='j_idt87:age:0']
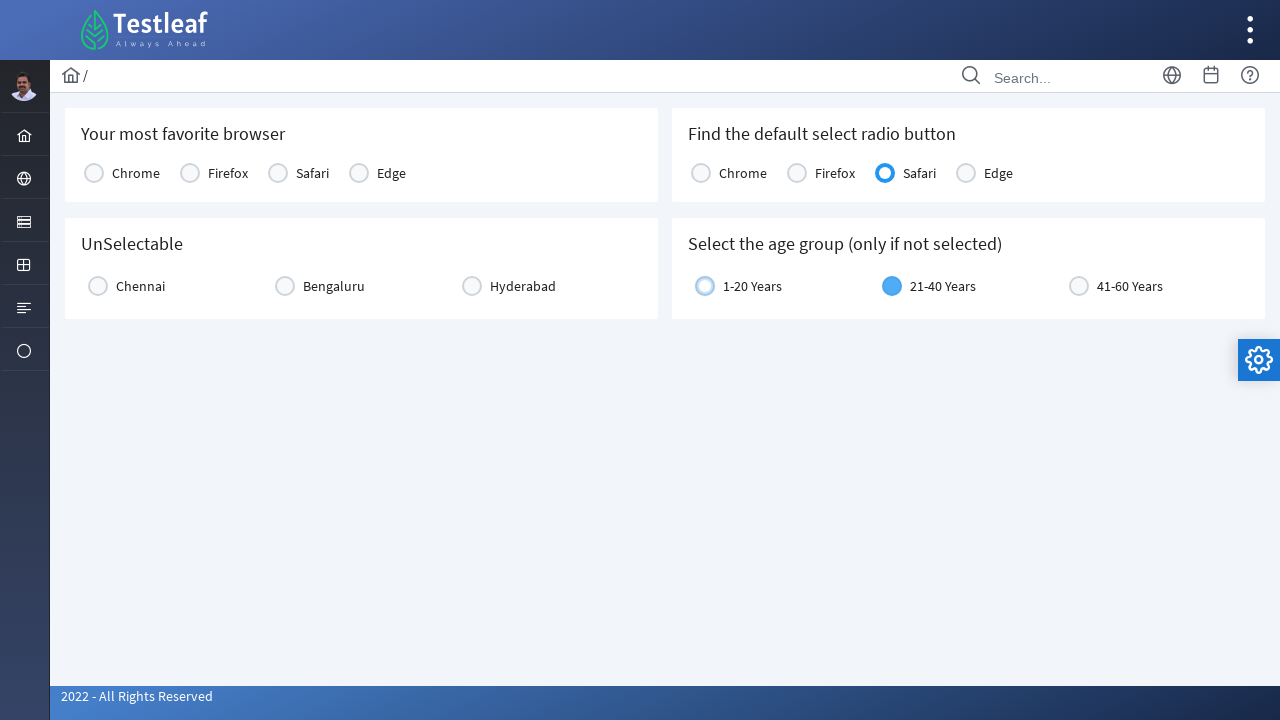

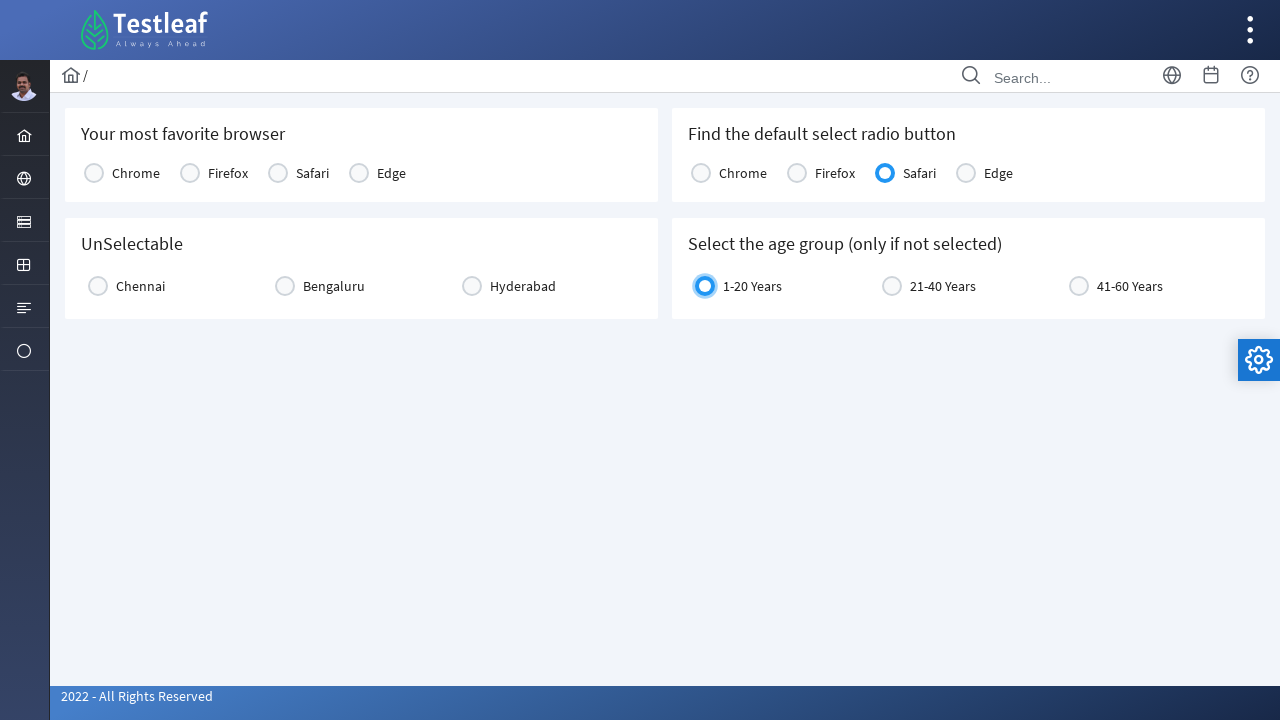